Tests the add/remove elements functionality by clicking the "Add Element" button 5 times and verifying that 5 delete buttons appear

Starting URL: http://the-internet.herokuapp.com/add_remove_elements/

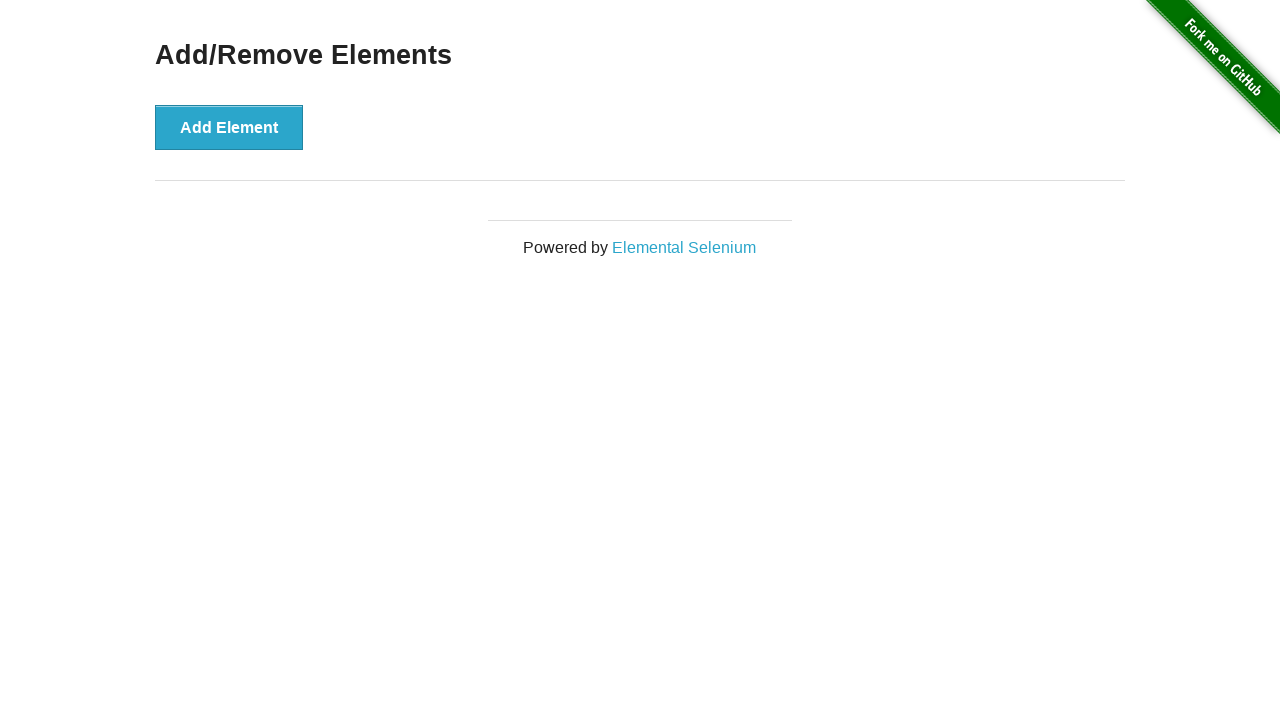

Clicked 'Add Element' button at (229, 127) on [onclick="addElement()"]
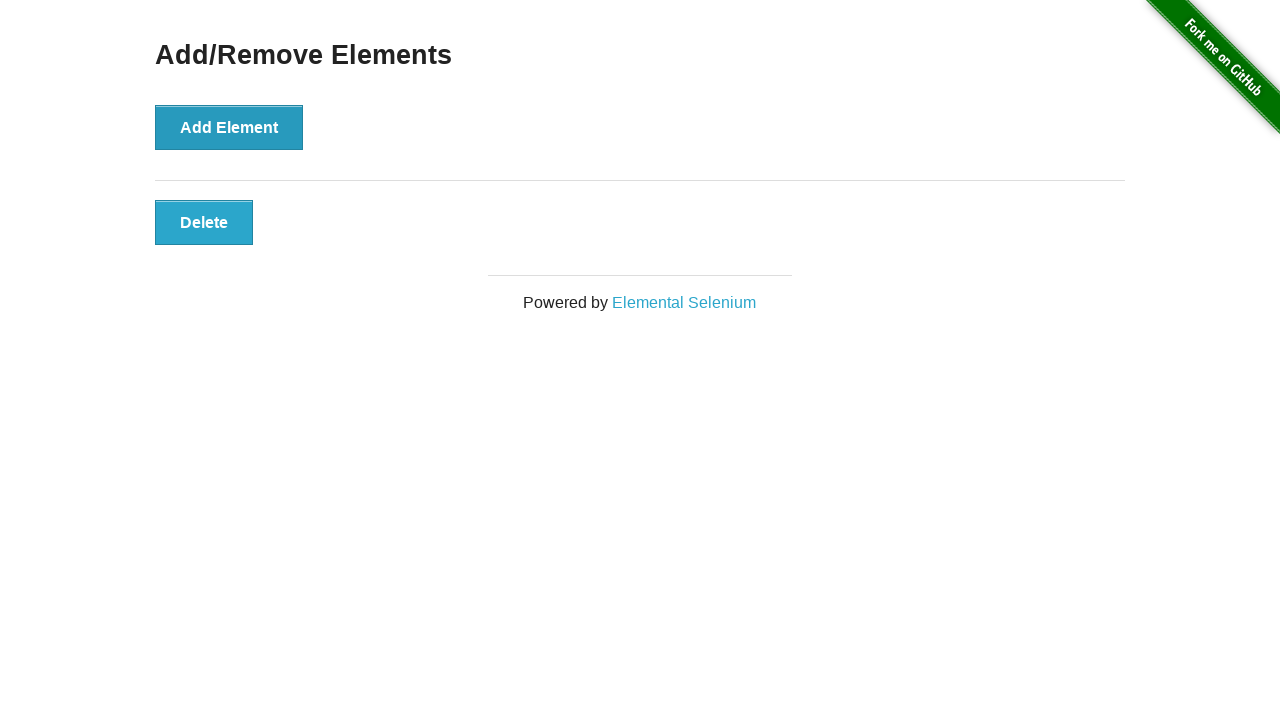

Clicked 'Add Element' button at (229, 127) on [onclick="addElement()"]
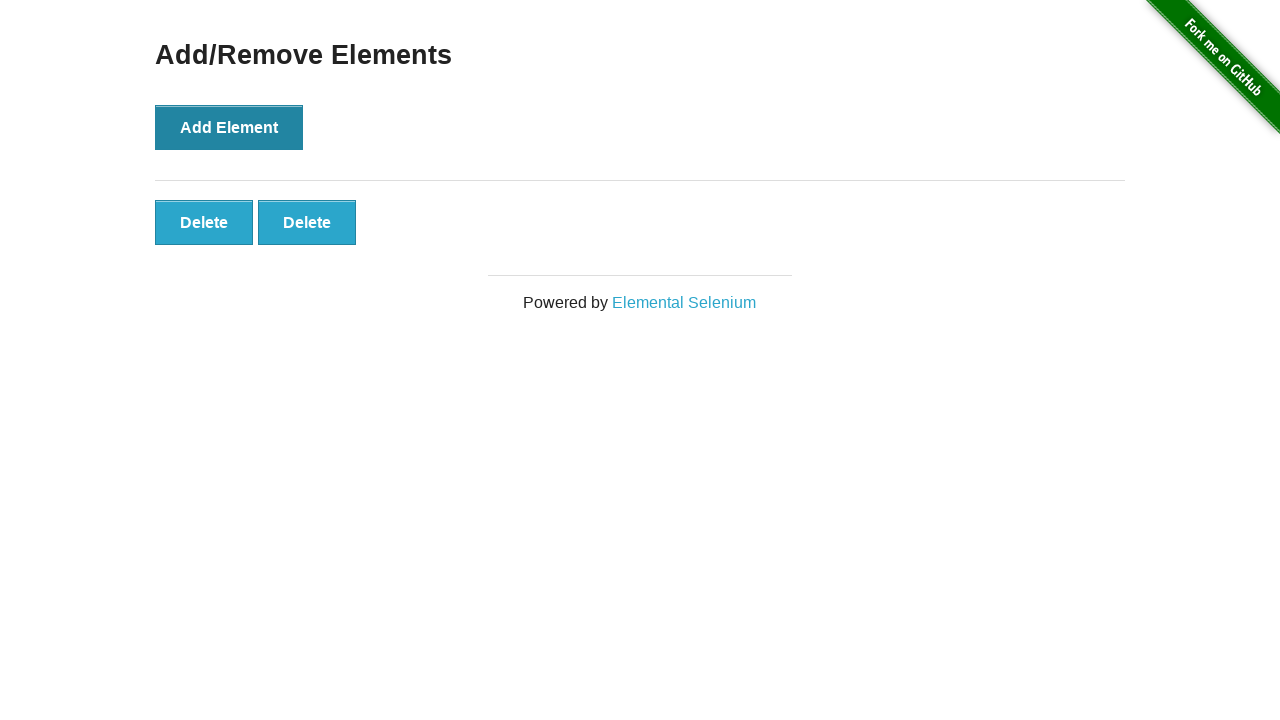

Clicked 'Add Element' button at (229, 127) on [onclick="addElement()"]
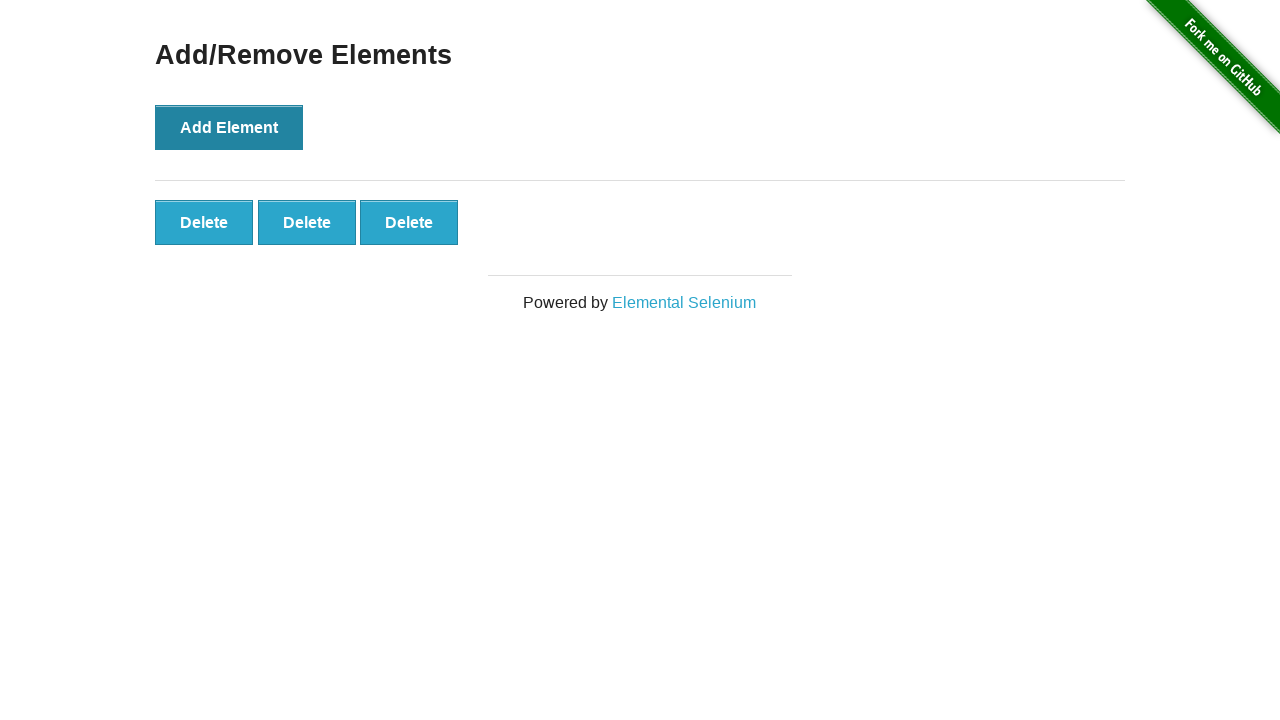

Clicked 'Add Element' button at (229, 127) on [onclick="addElement()"]
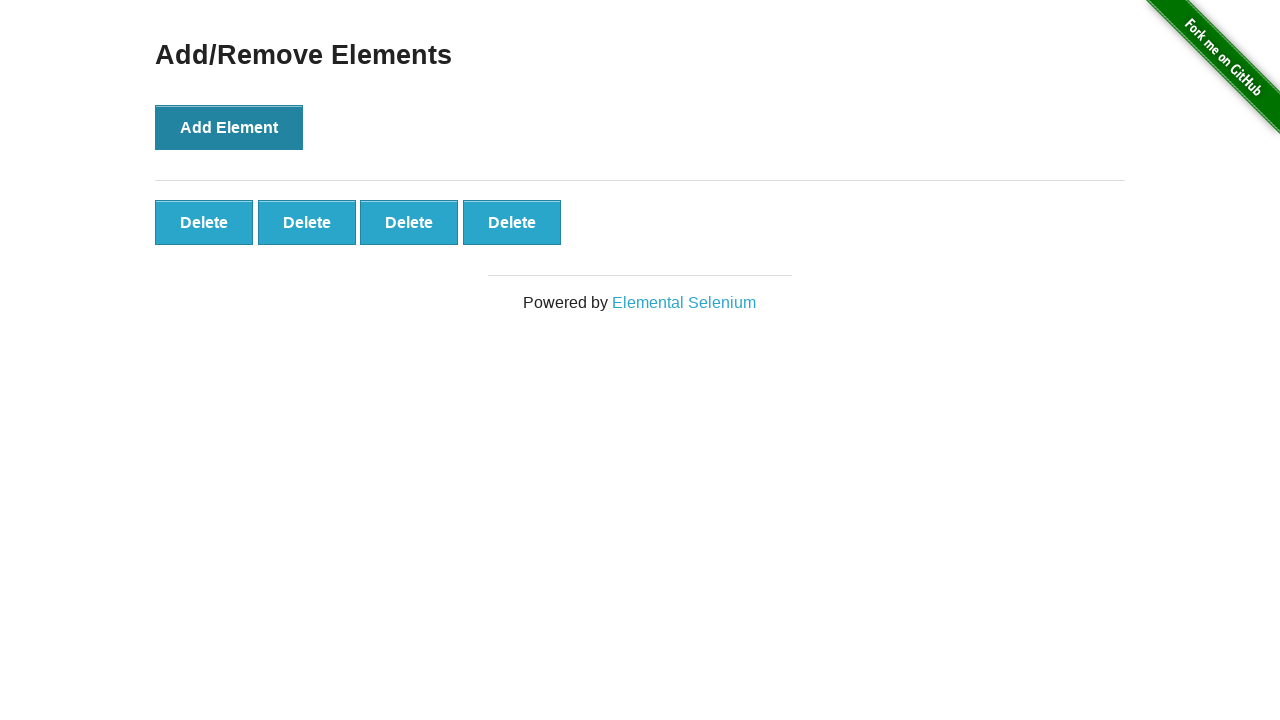

Clicked 'Add Element' button at (229, 127) on [onclick="addElement()"]
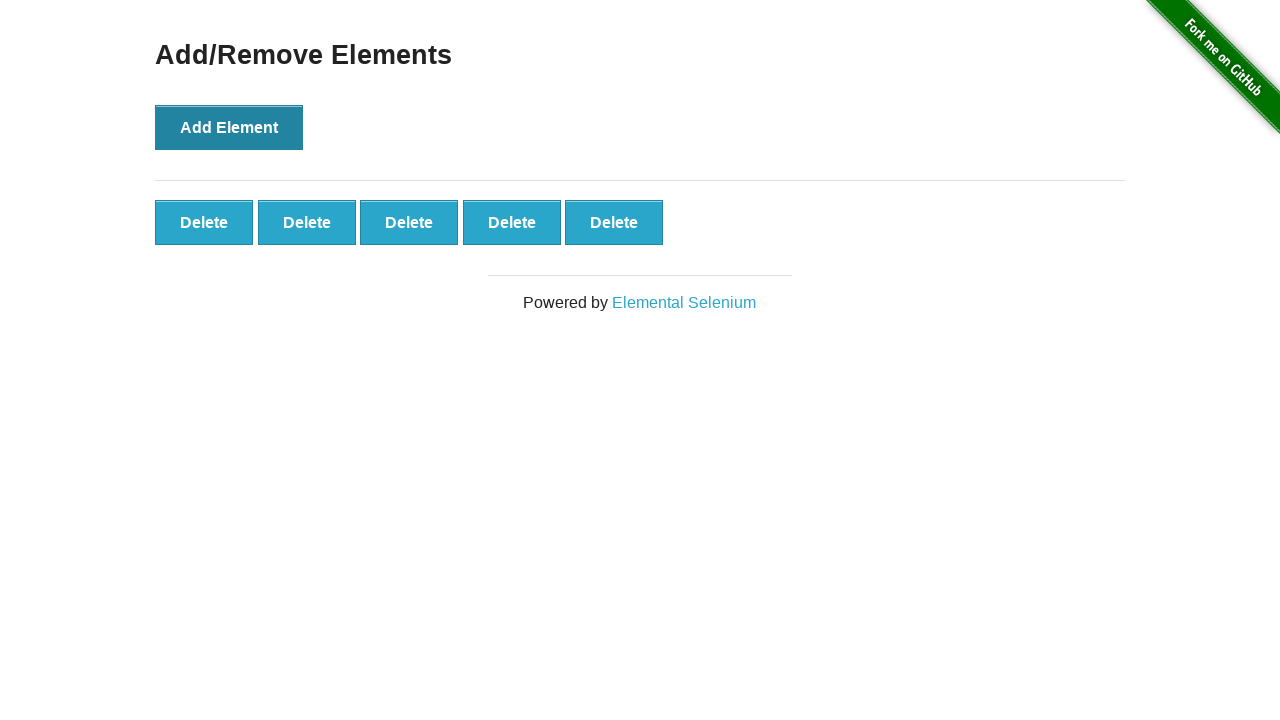

Verified delete buttons are present
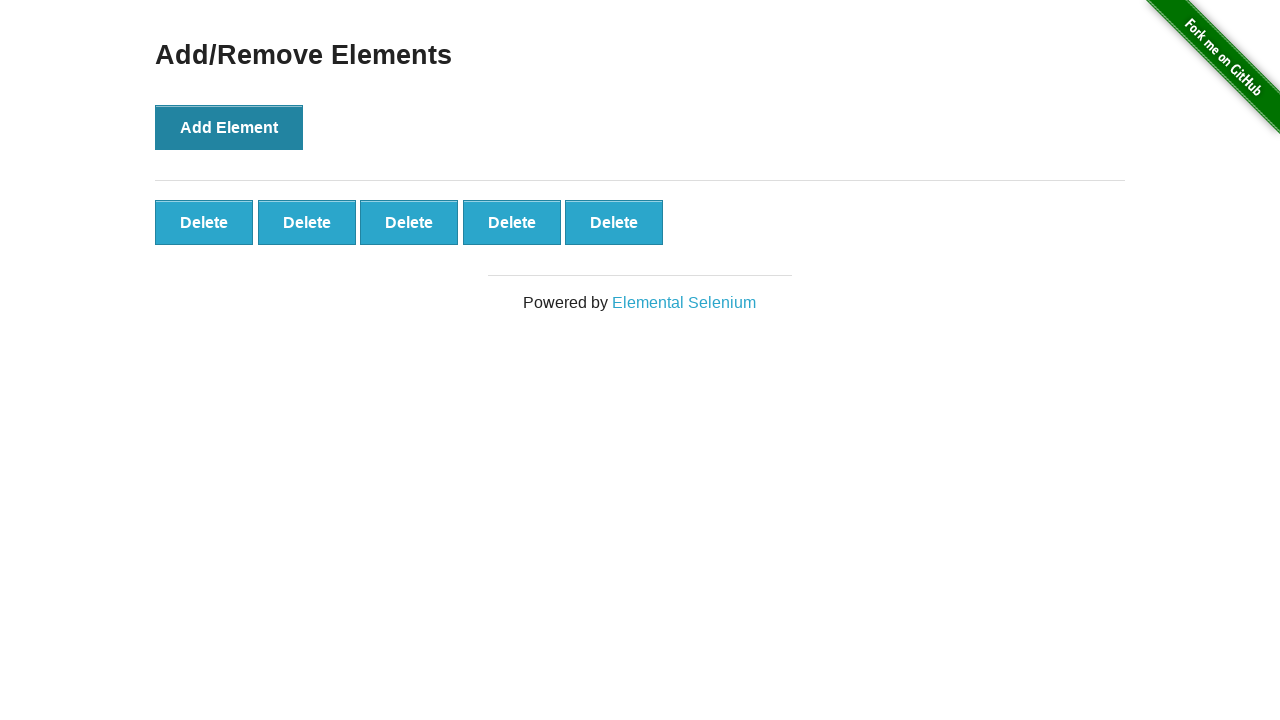

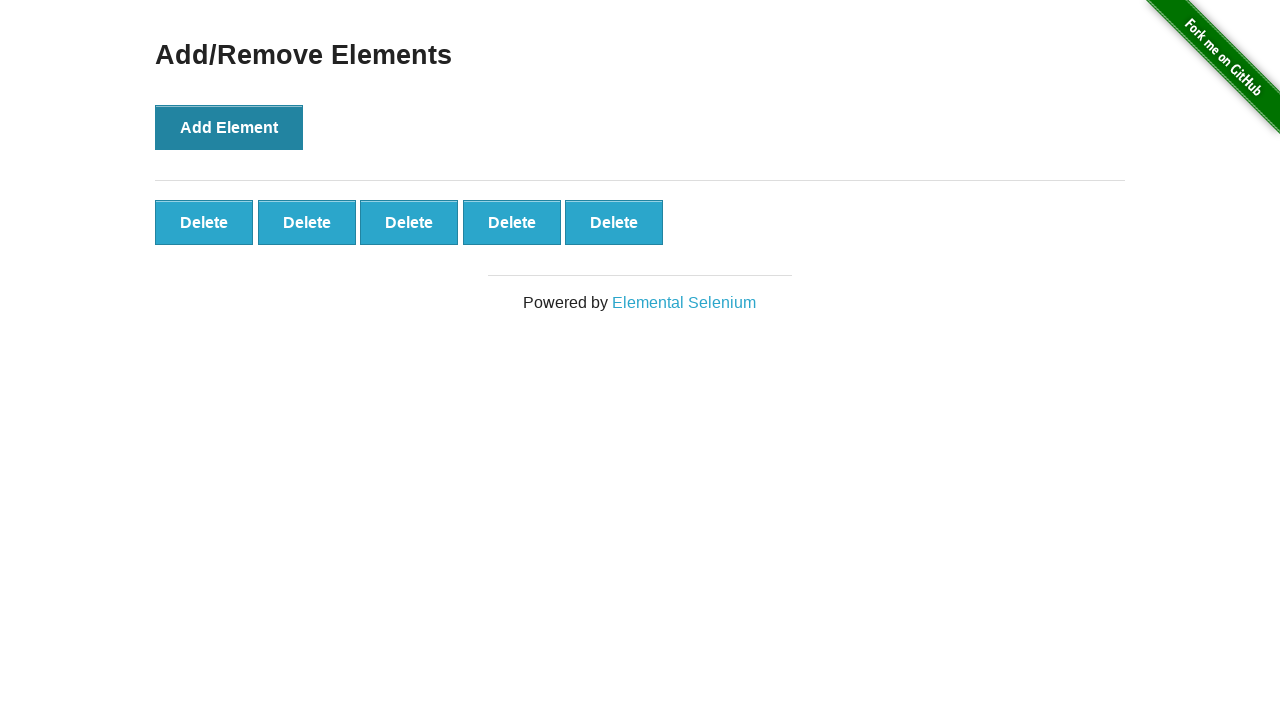